Navigates to OrangeHRM demo site and retrieves the page title and URL

Starting URL: https://opensource-demo.orangehrmlive.com/

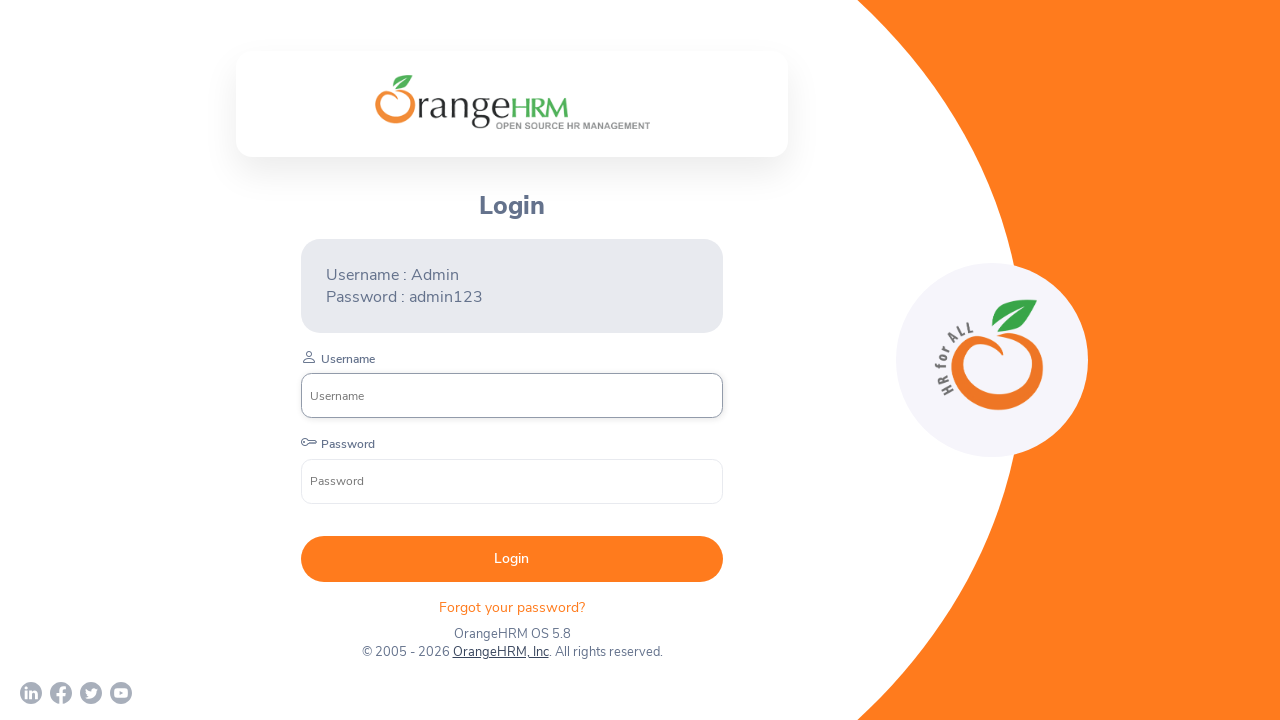

Retrieved page title from OrangeHRM demo site
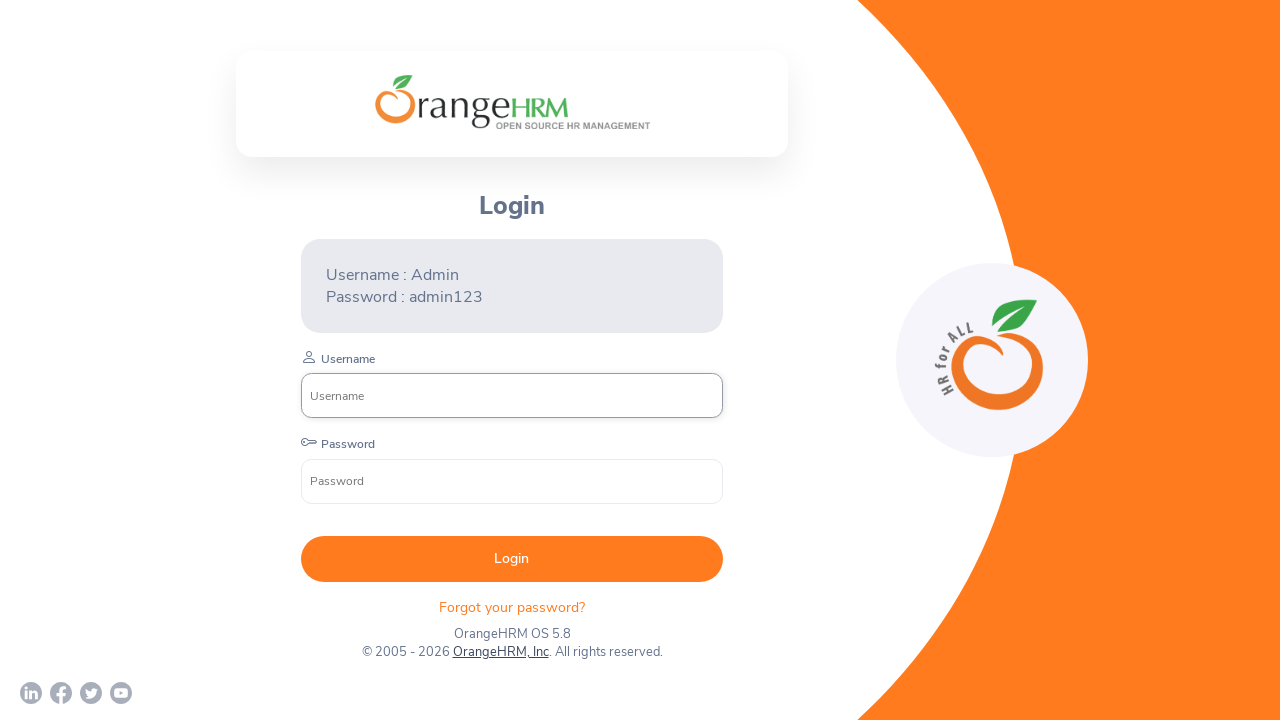

Retrieved current URL from OrangeHRM demo site
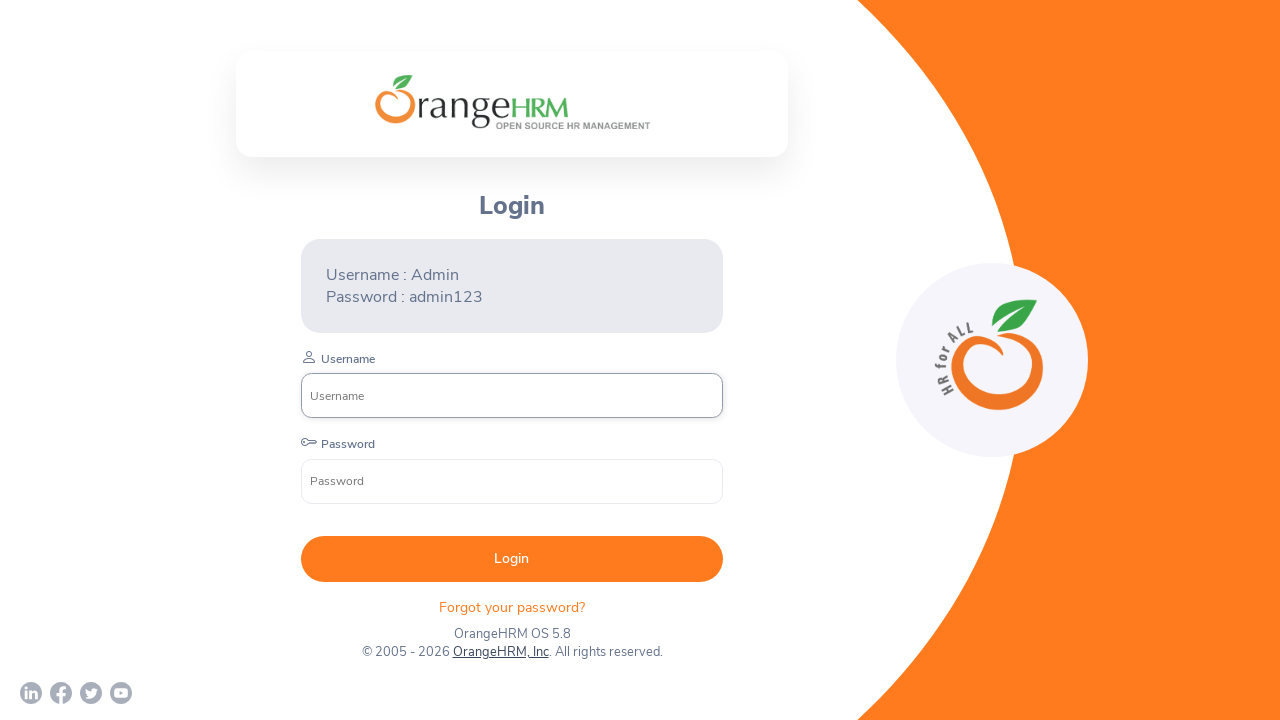

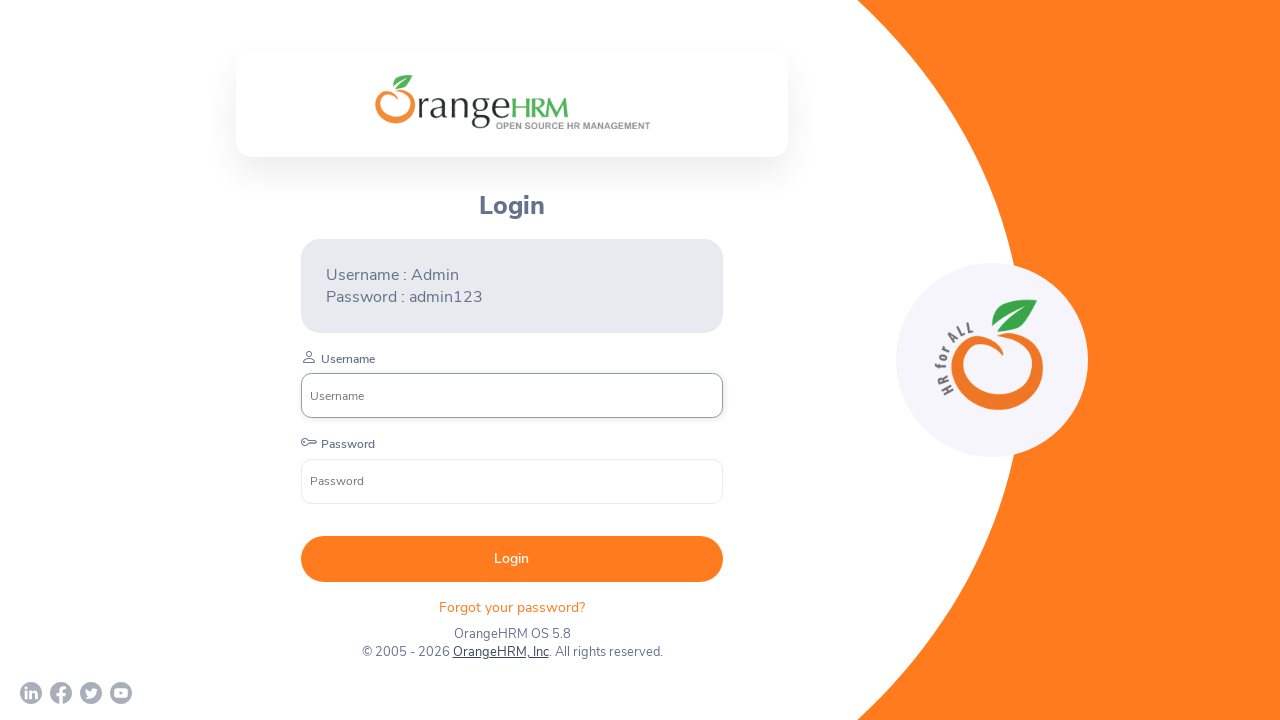